Tests selecting Captain America from the superheros dropdown by value

Starting URL: https://letcode.in/dropdowns

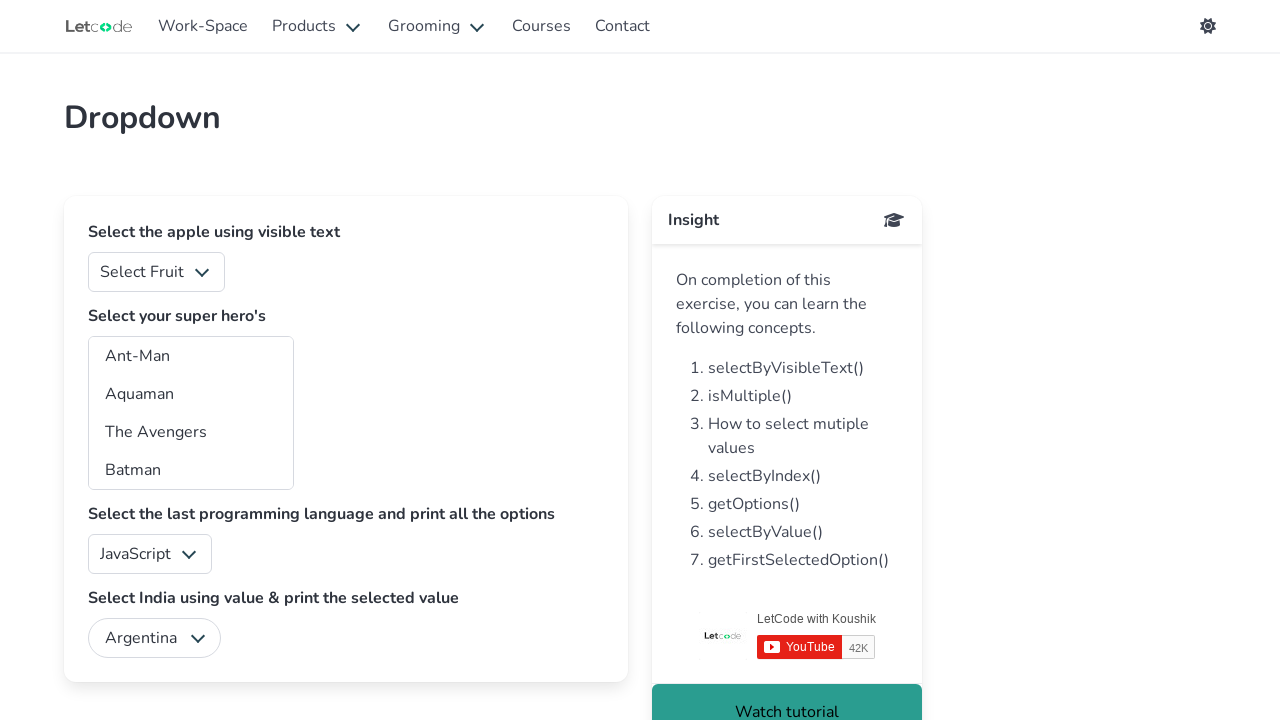

Selected Captain America from superheros dropdown by value 'ca' on #superheros
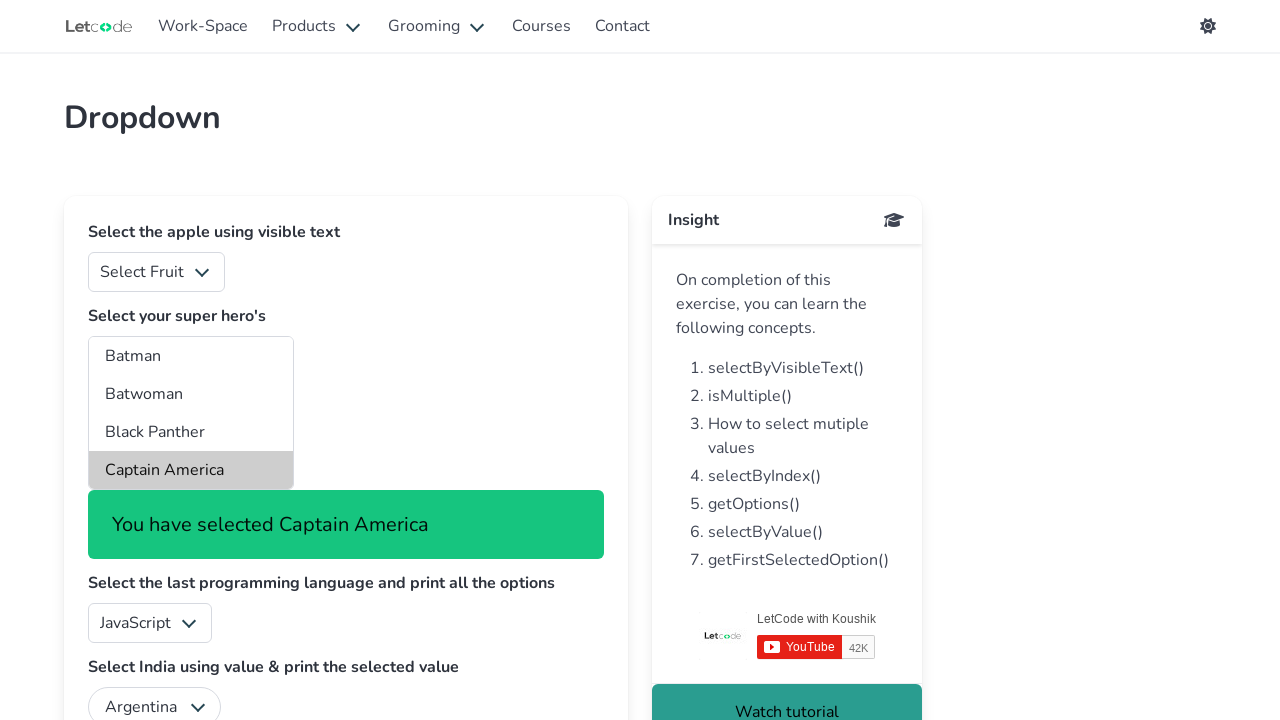

Result message became visible after selecting Captain America
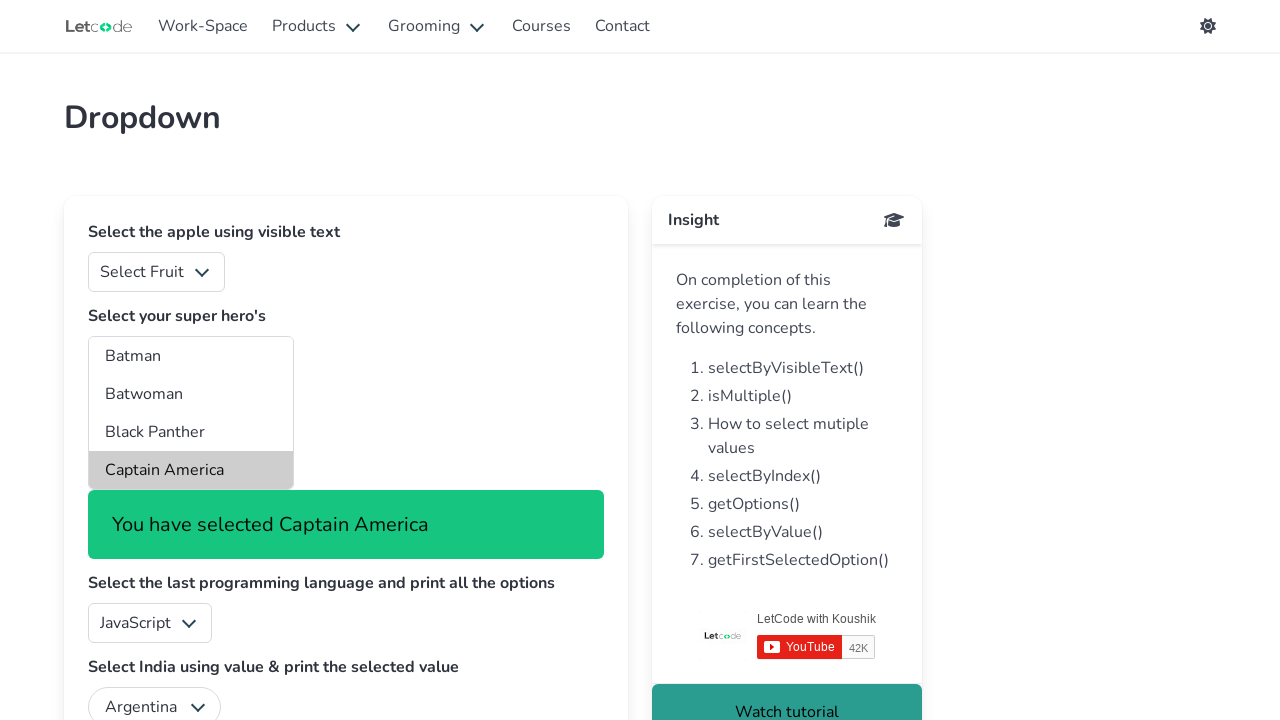

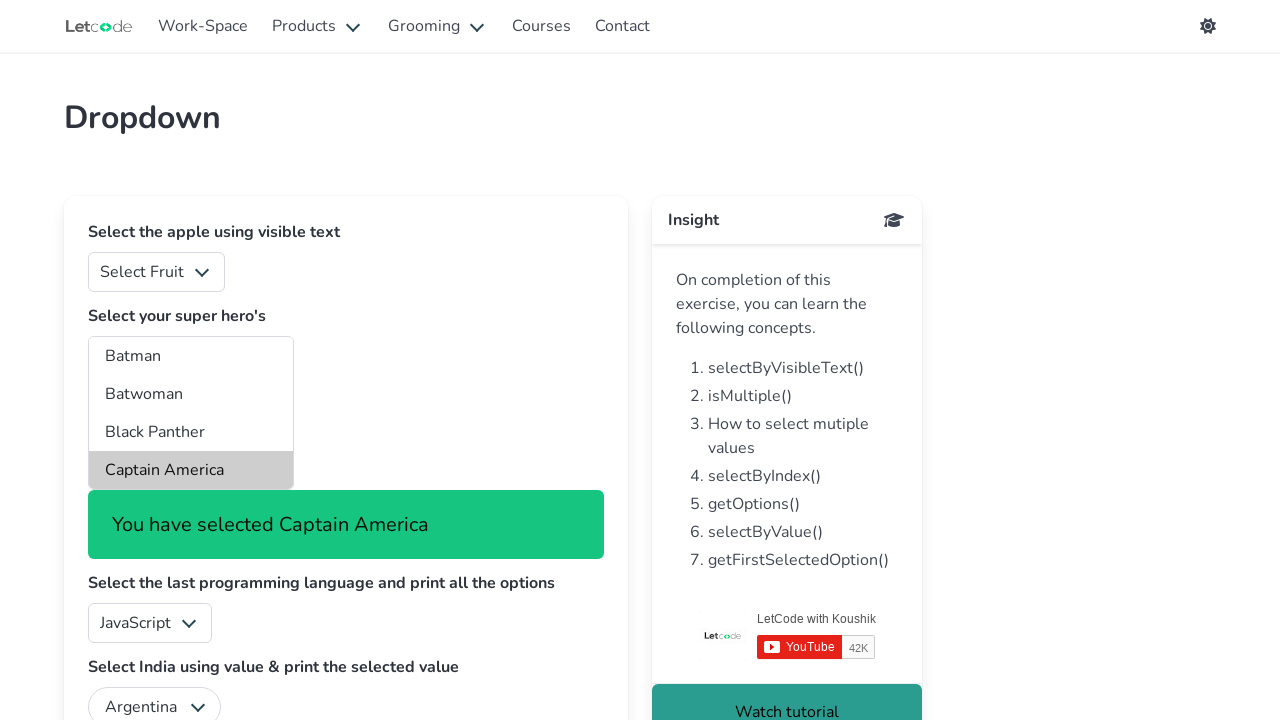